Fills out a text box form on DemoQA website by entering full name and email address

Starting URL: https://demoqa.com/text-box

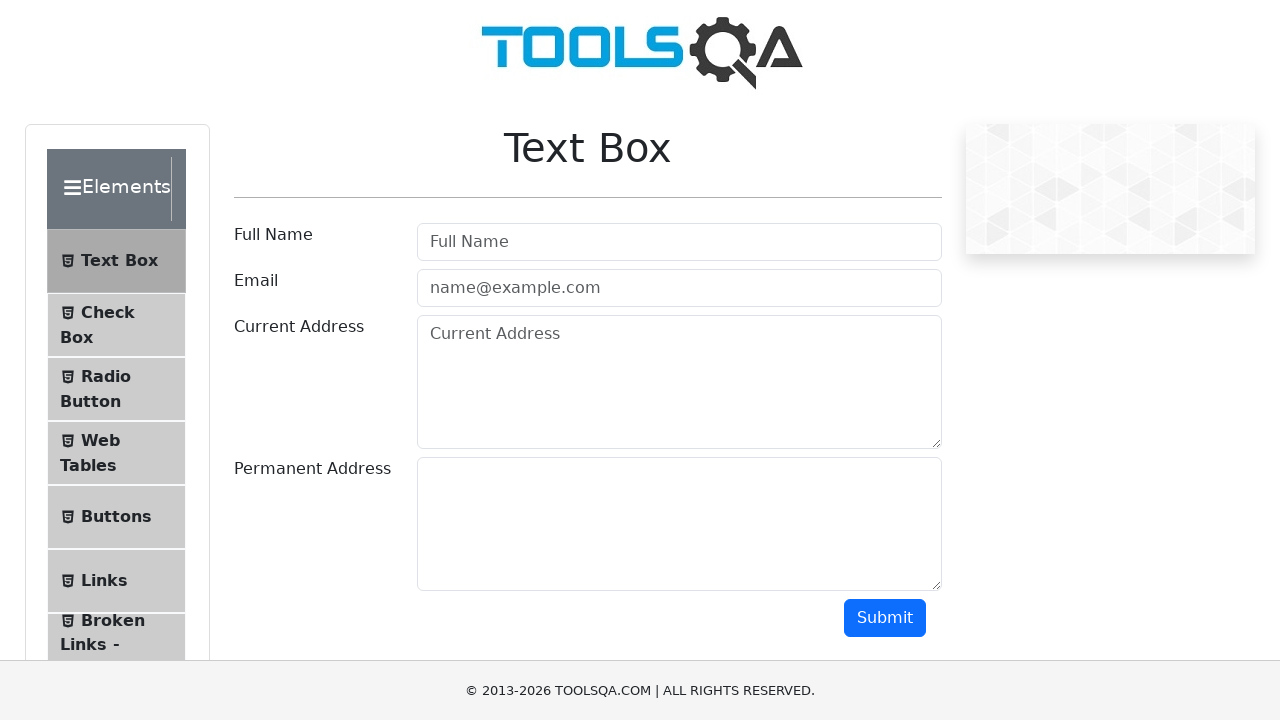

Filled full name text box with 'Ahmet Falanca' on #userName
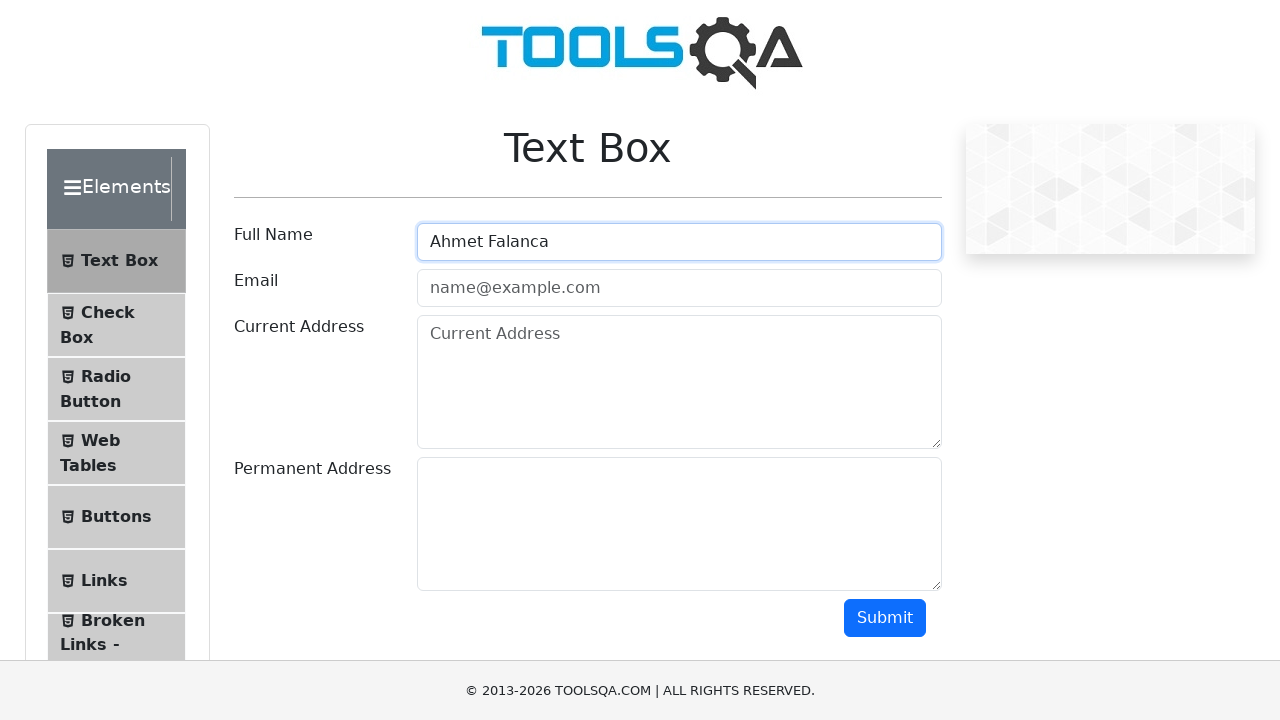

Filled email text box with 'falanca@gmail.com' on #userEmail
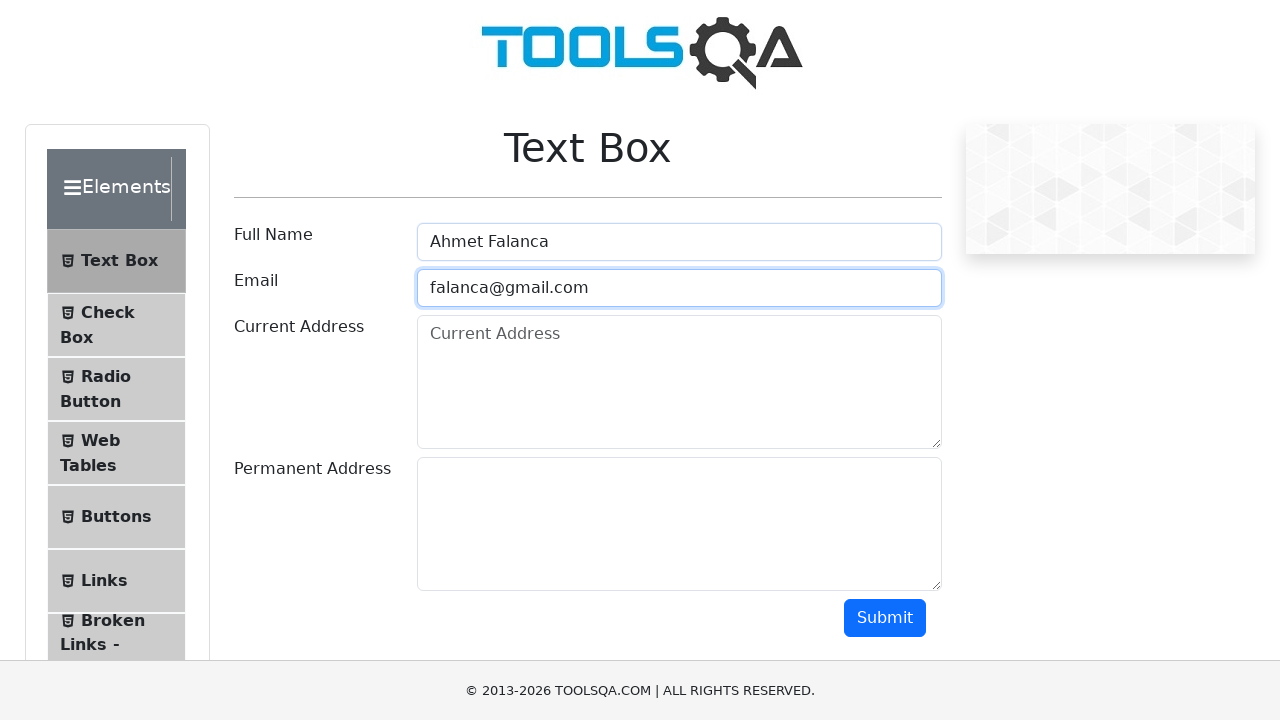

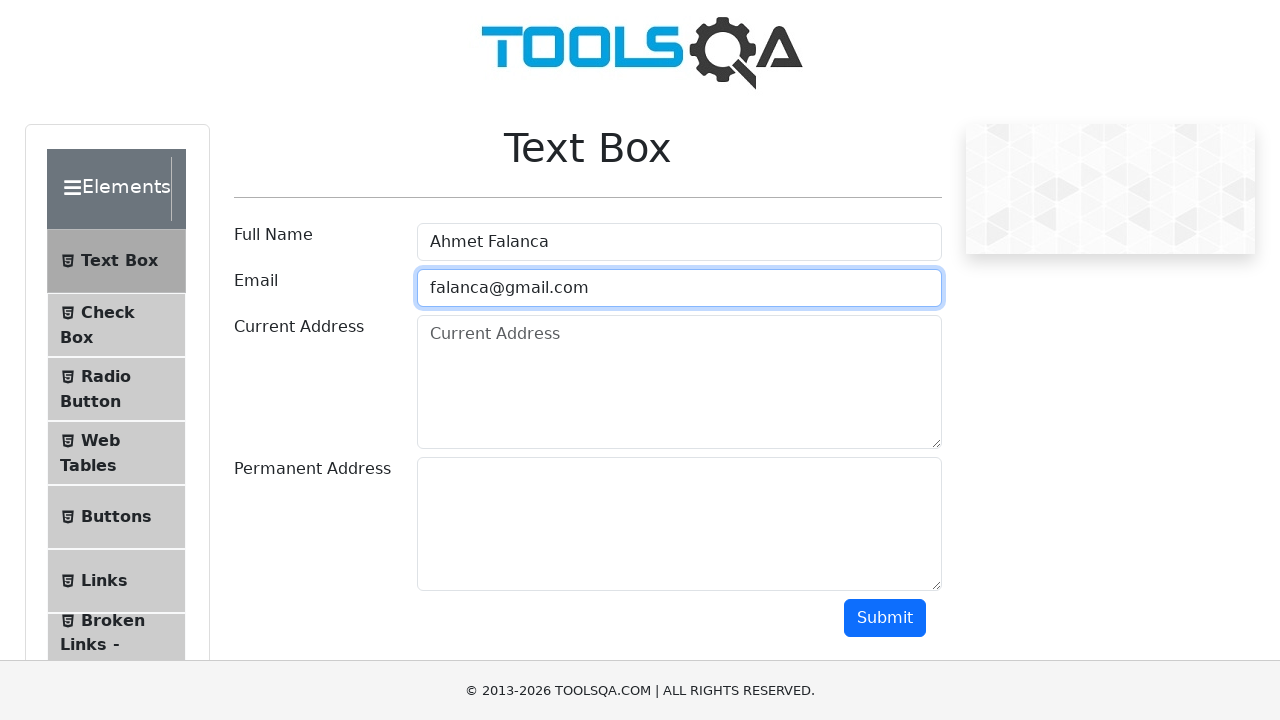